Navigates to the Cydeo practice inputs page, clicks the "Home" navigation link, and verifies the page title is "Practice"

Starting URL: https://practice.cydeo.com/inputs

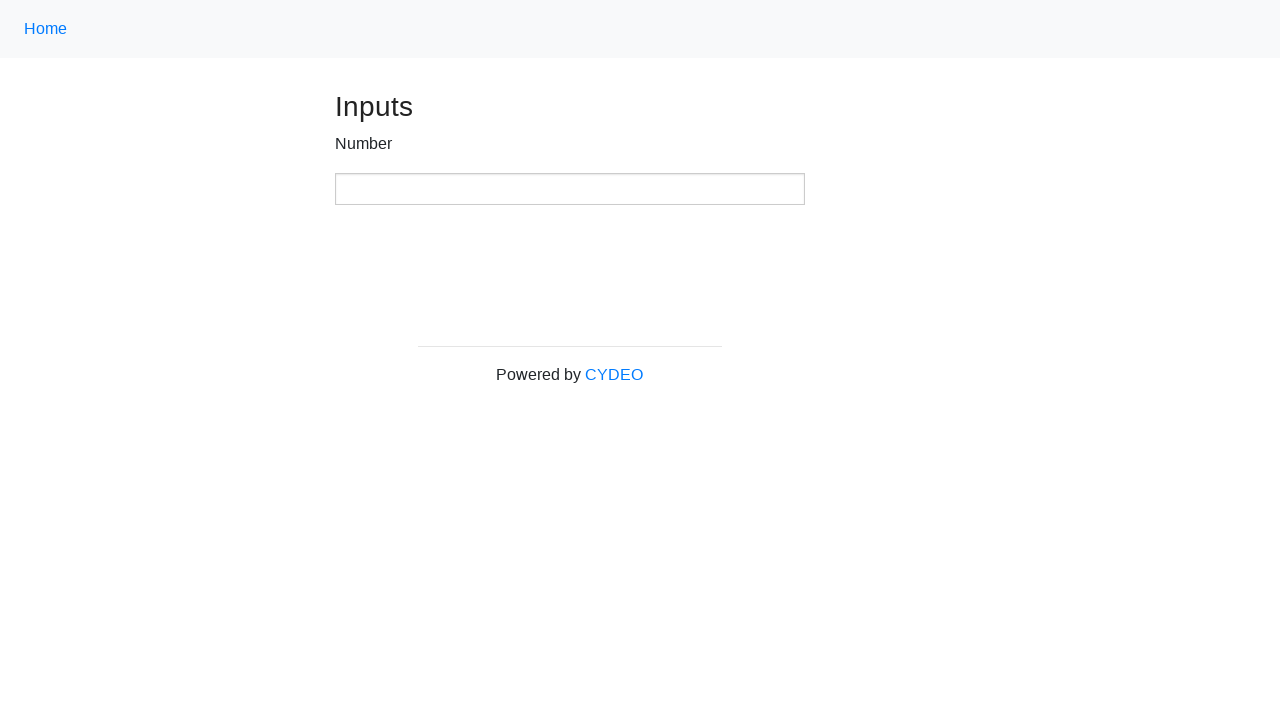

Clicked the 'Home' navigation link at (46, 29) on .nav-link
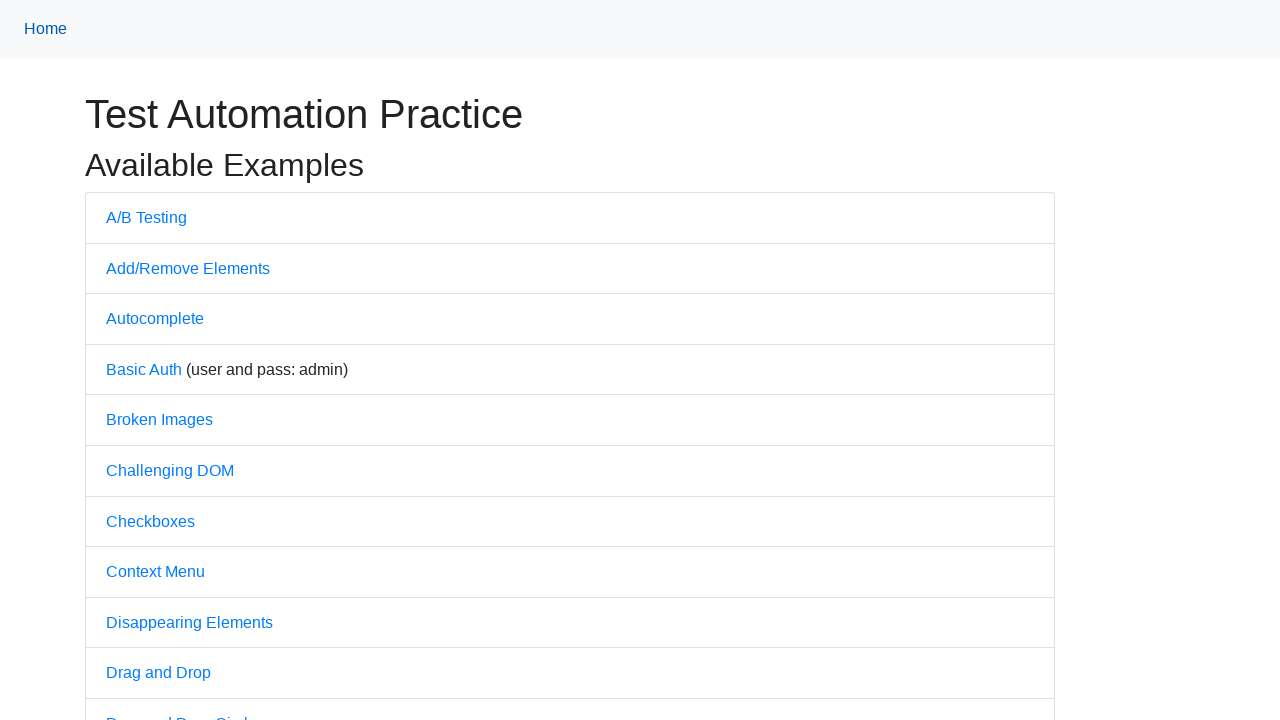

Navigation completed and DOM content loaded
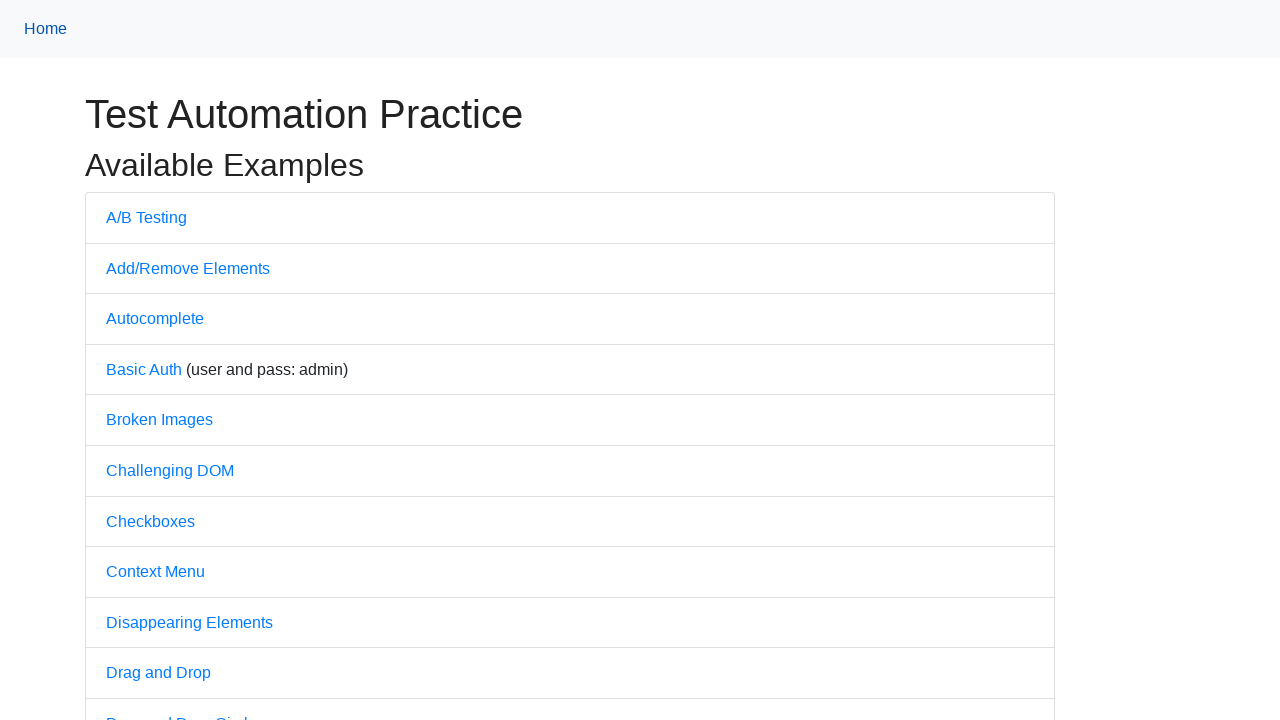

Verified page title is 'Practice'
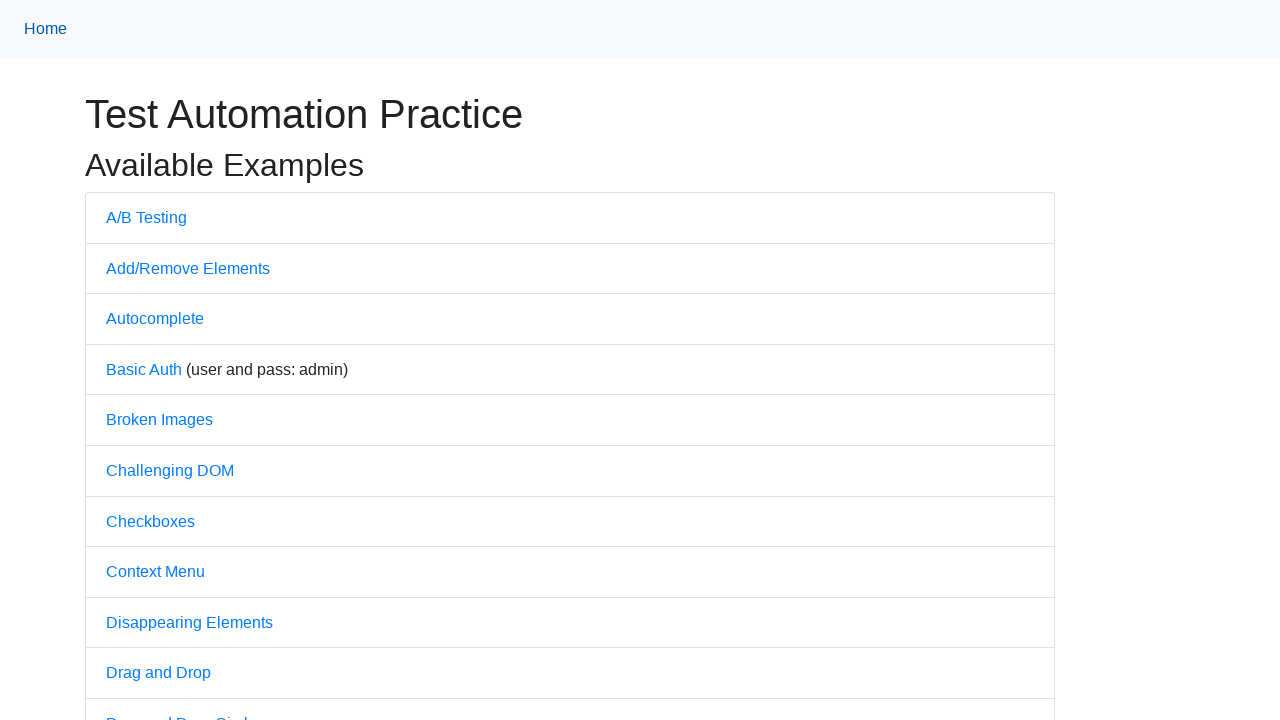

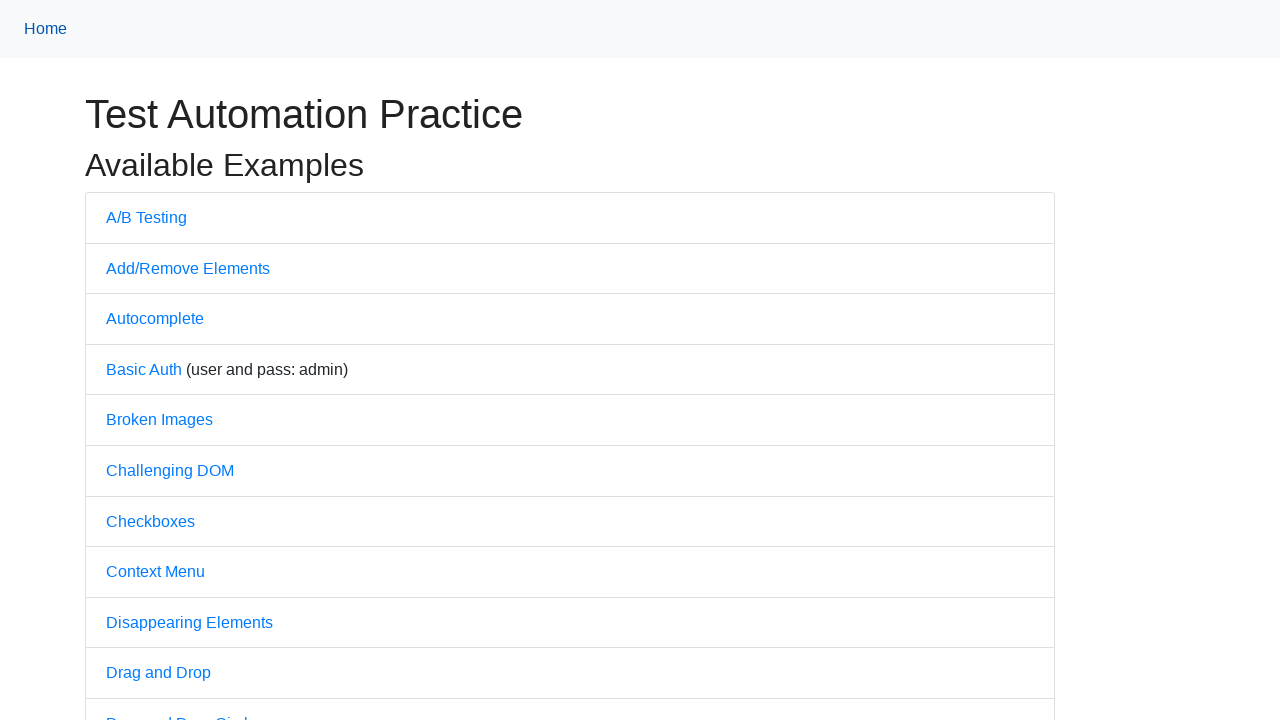